Tests JavaScript alert functionality by clicking a button that triggers a JS prompt and accepting the alert

Starting URL: https://the-internet.herokuapp.com/javascript_alerts

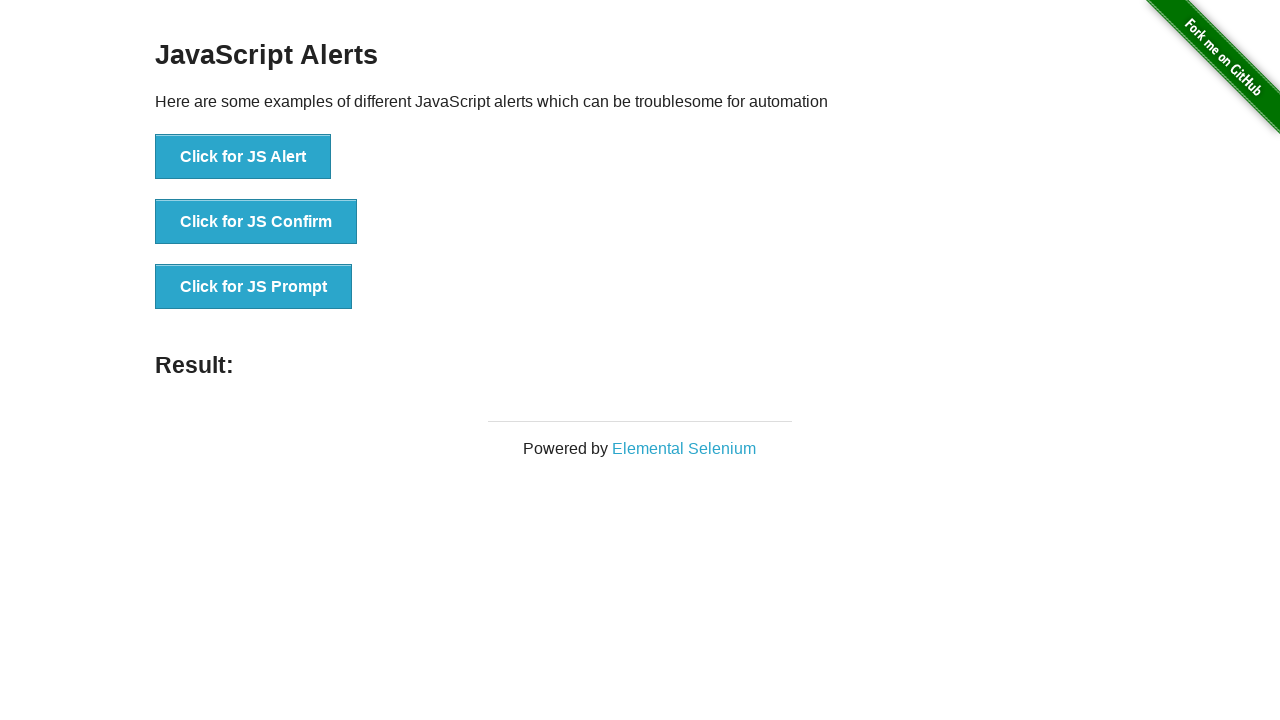

Clicked button to trigger JS Prompt at (254, 287) on xpath=//button[text()='Click for JS Prompt']
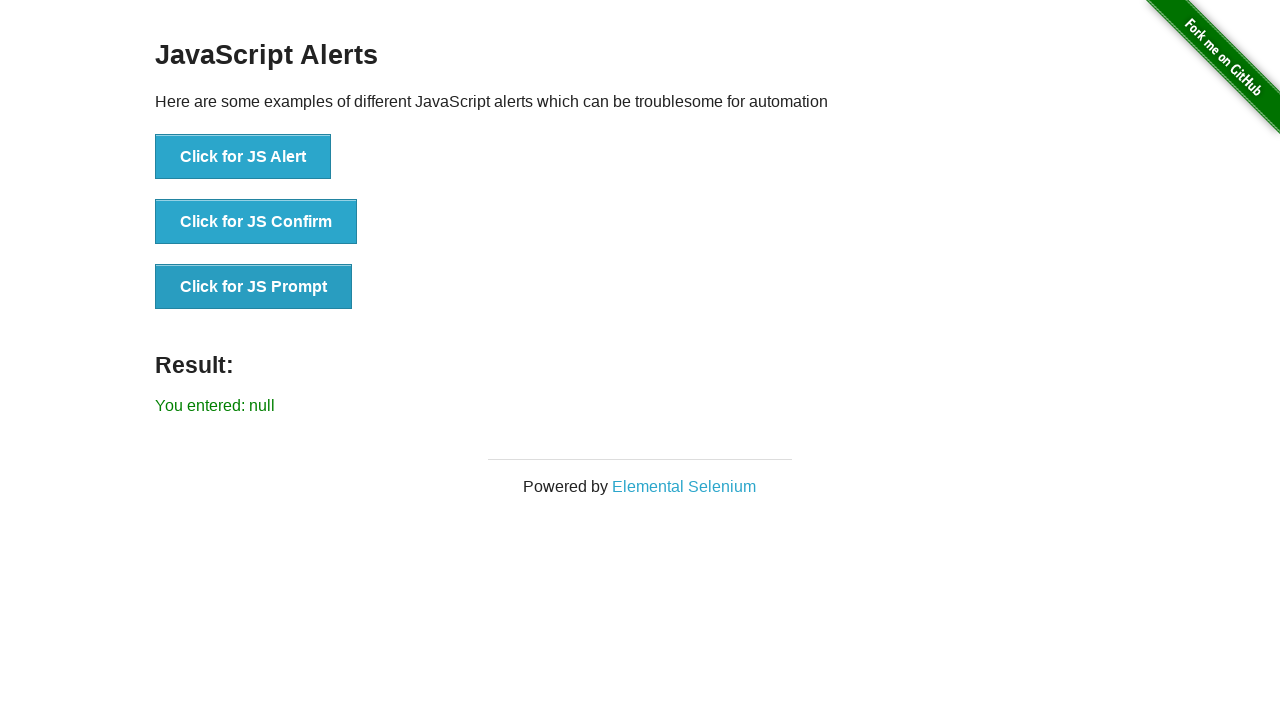

Set up dialog handler to accept alerts
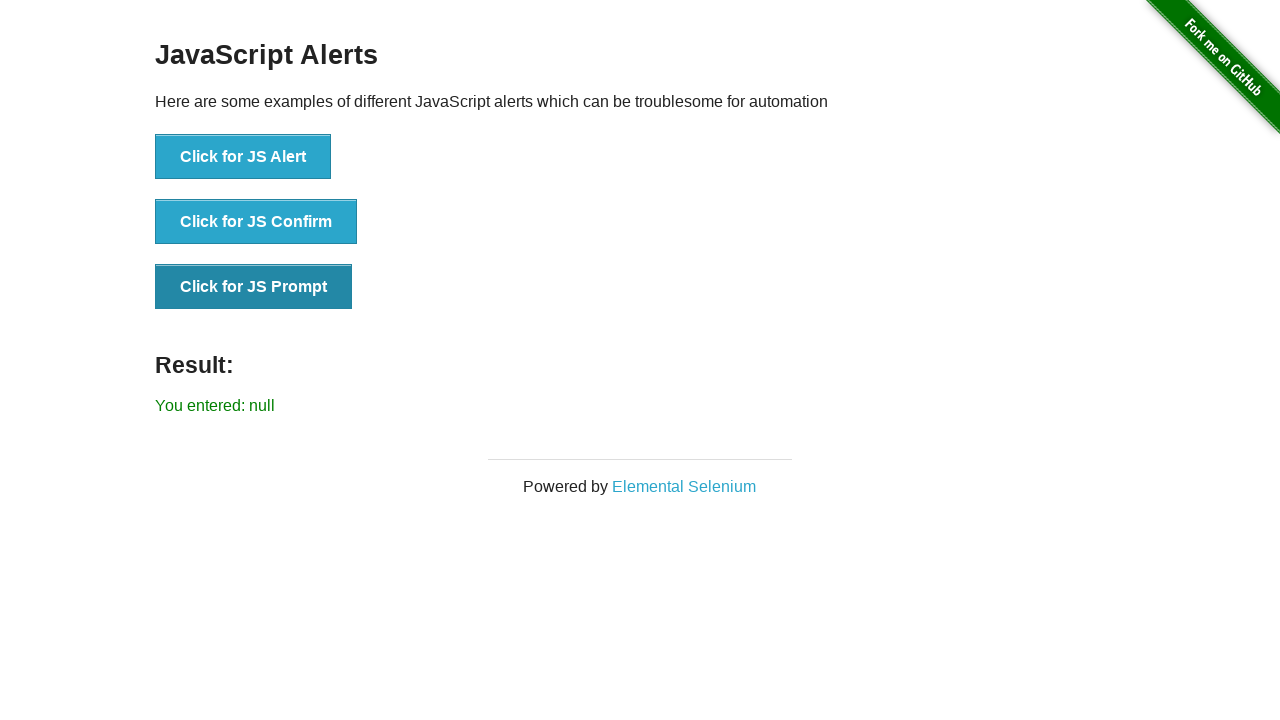

Clicked button to trigger JS Prompt again and accepted the alert at (254, 287) on xpath=//button[text()='Click for JS Prompt']
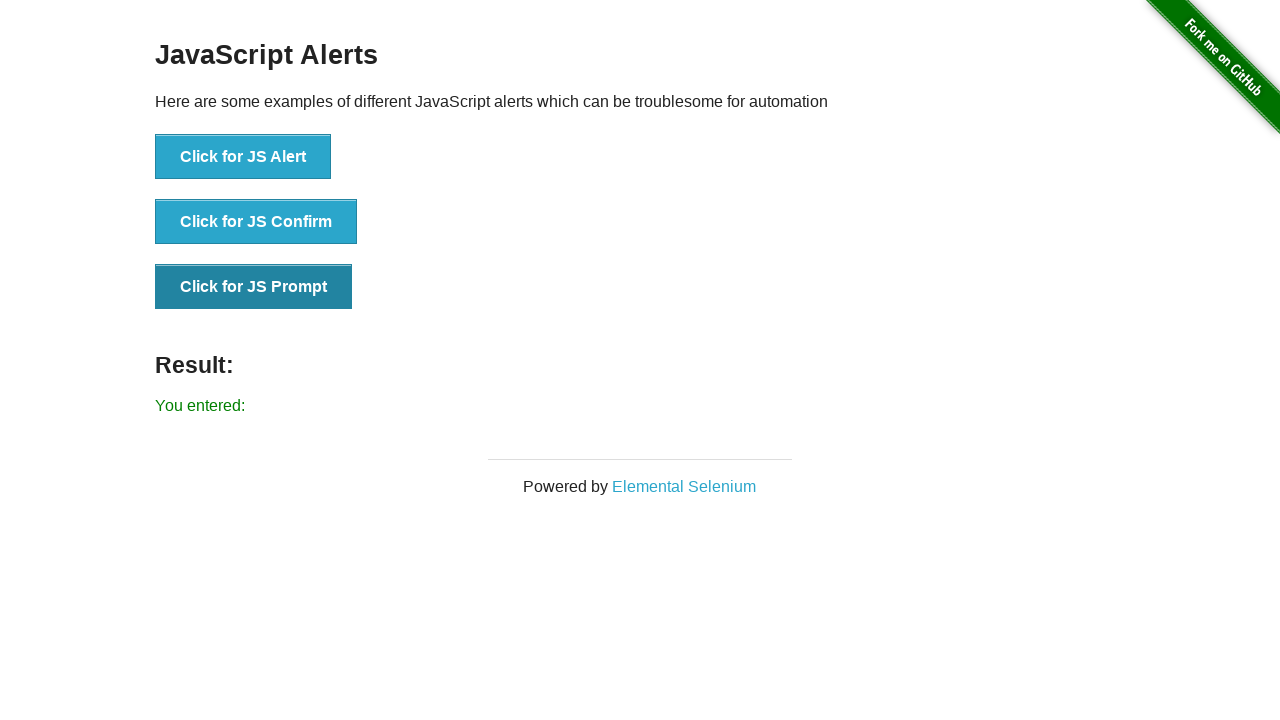

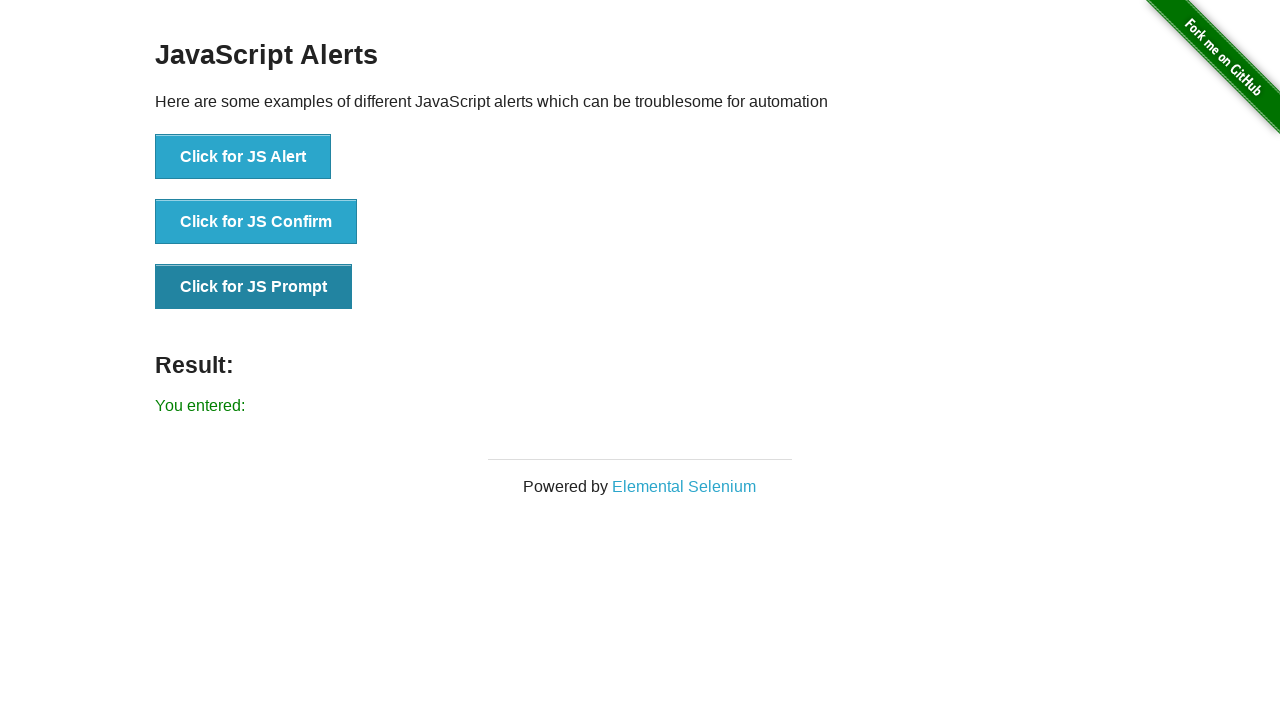